Opens a popup window by clicking a link and retrieves window handles to demonstrate window management functionality

Starting URL: https://omayo.blogspot.com/

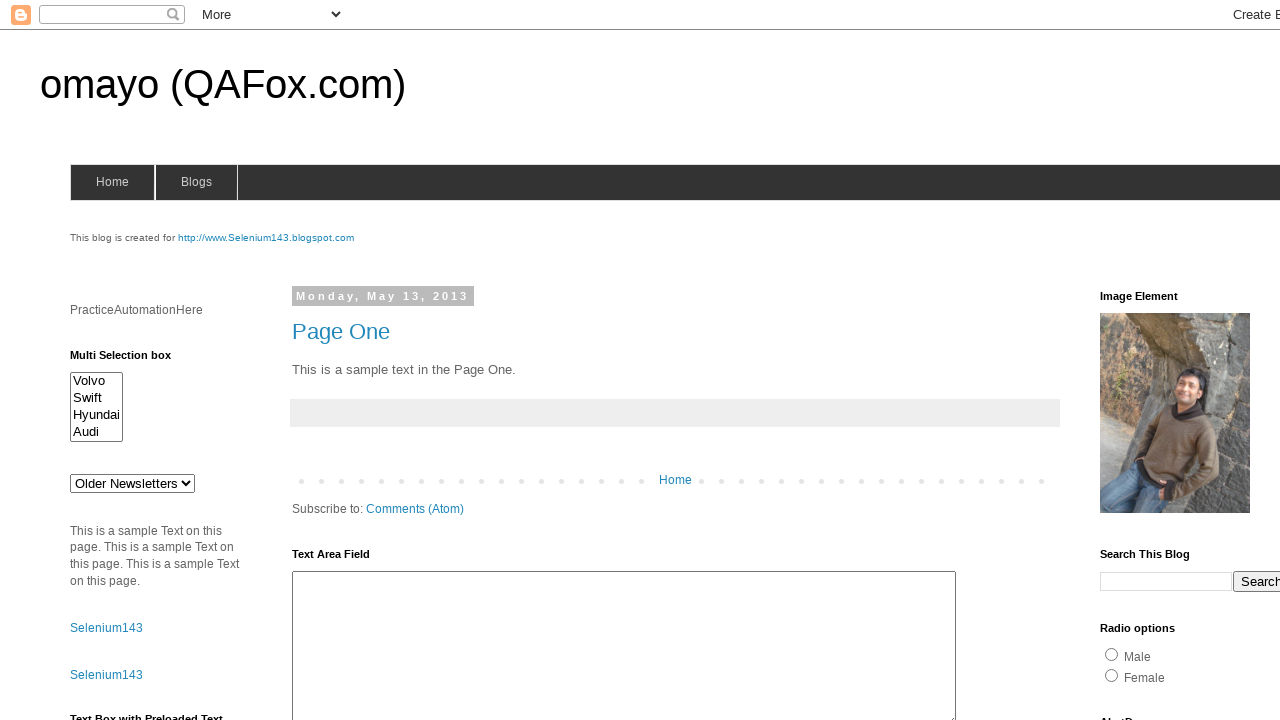

Clicked link to open popup window at (132, 360) on xpath=//a[.='Open a popup window']
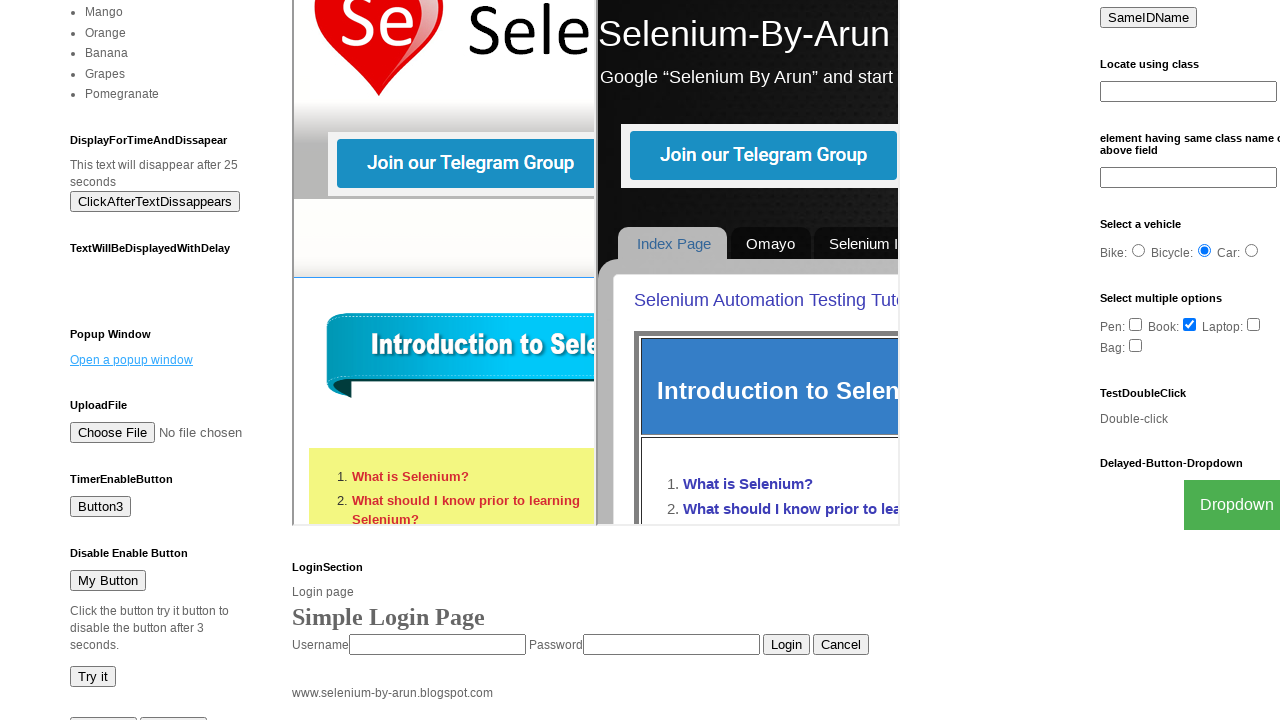

Waited for popup to open
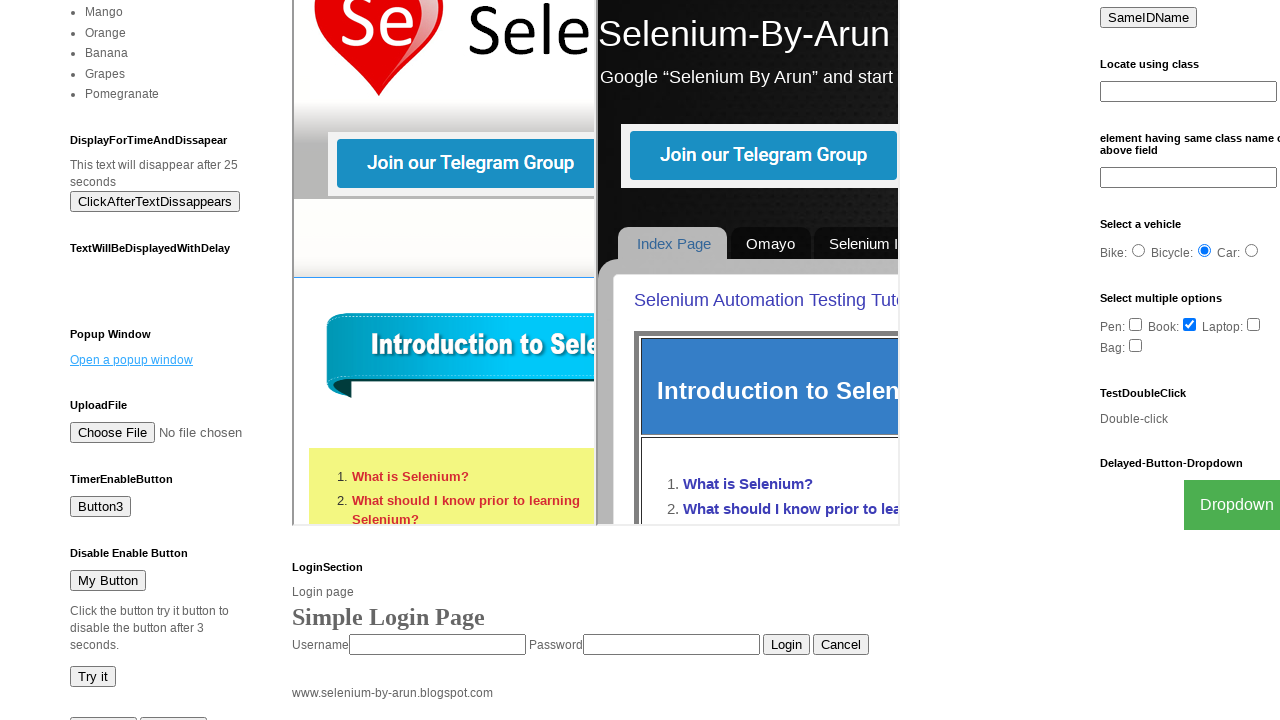

Retrieved all window handles - 2 windows/tabs open
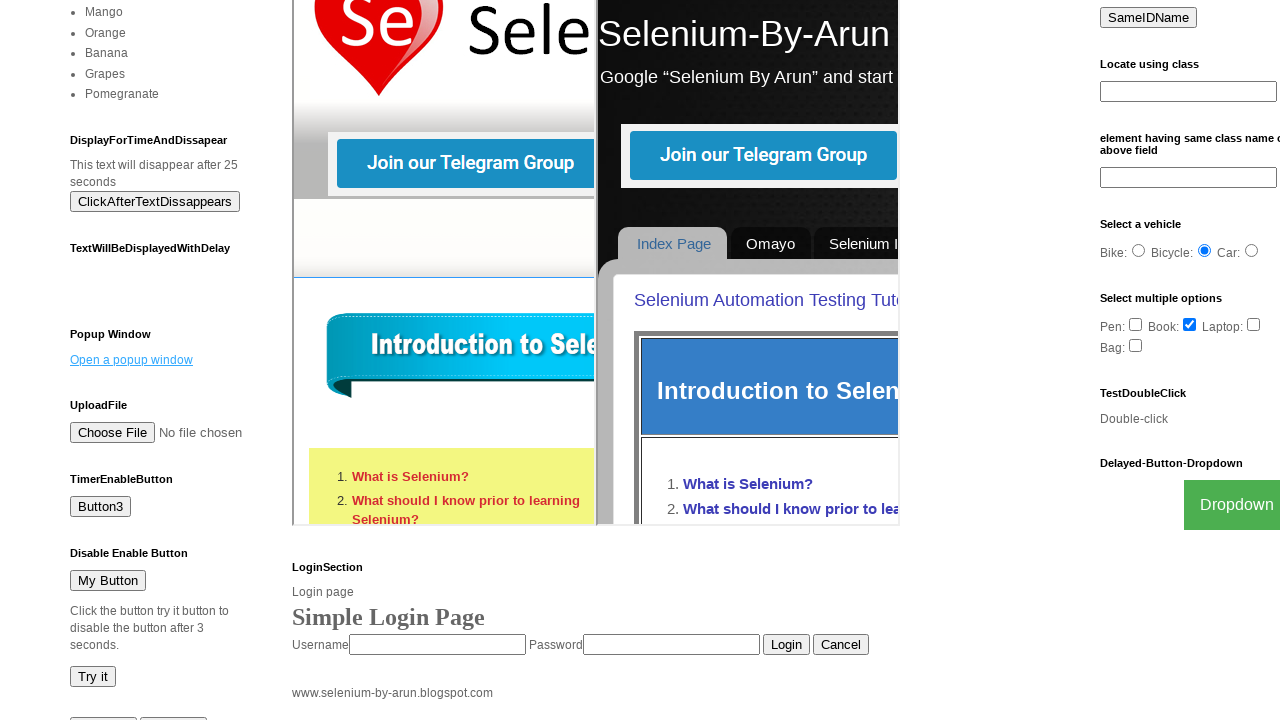

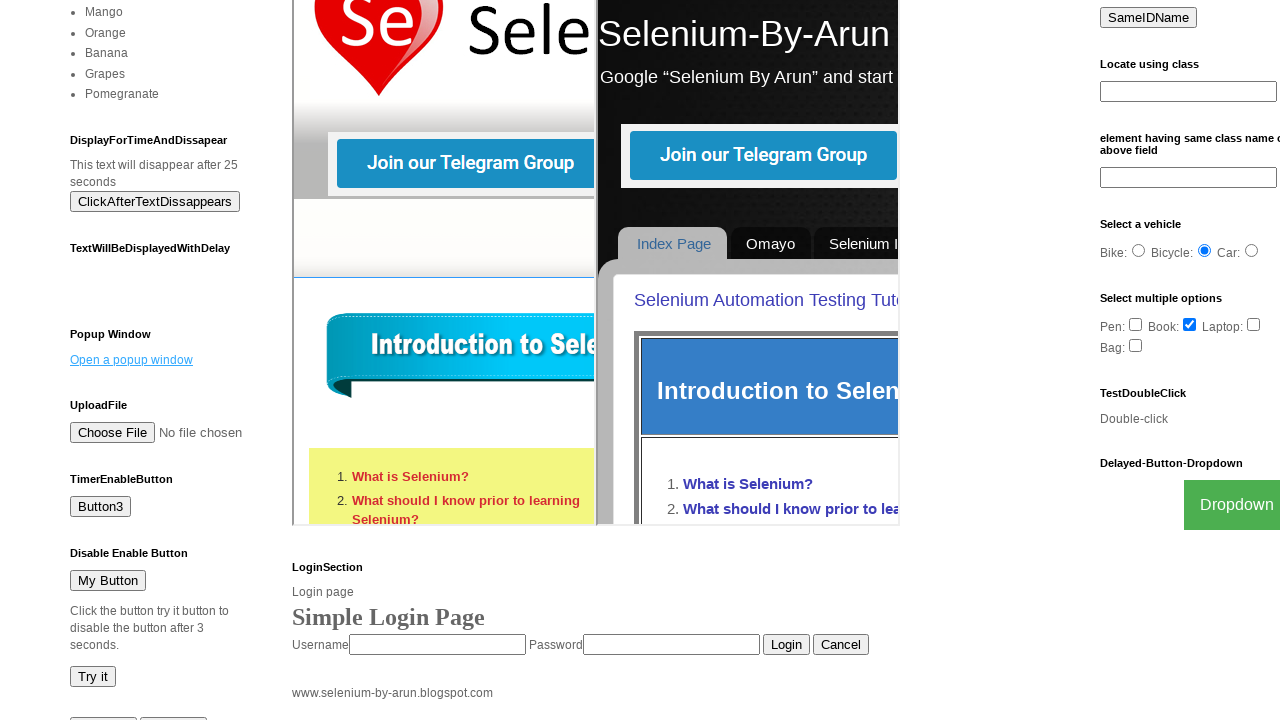